Tests adding 10 stars, deleting 5 stars, and verifying that 5 stars remain.

Starting URL: https://claruswaysda.github.io/addDeleteStar.html

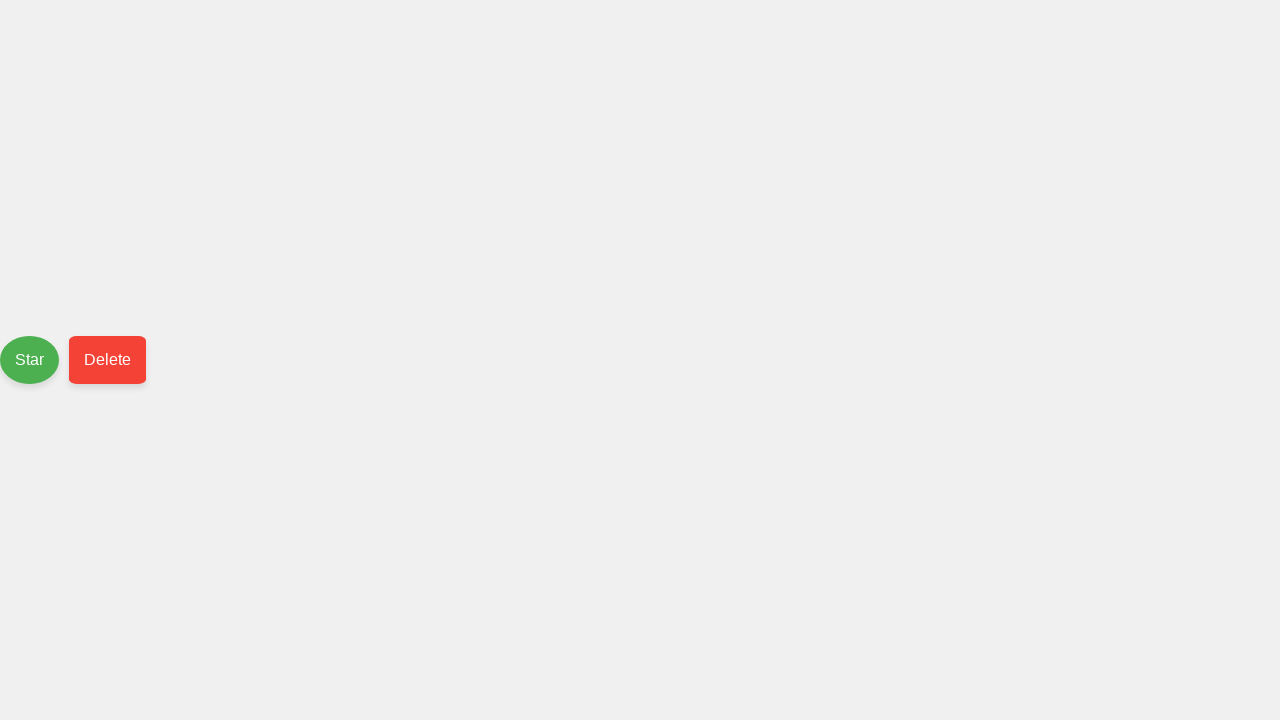

Navigated to the add/delete star test page
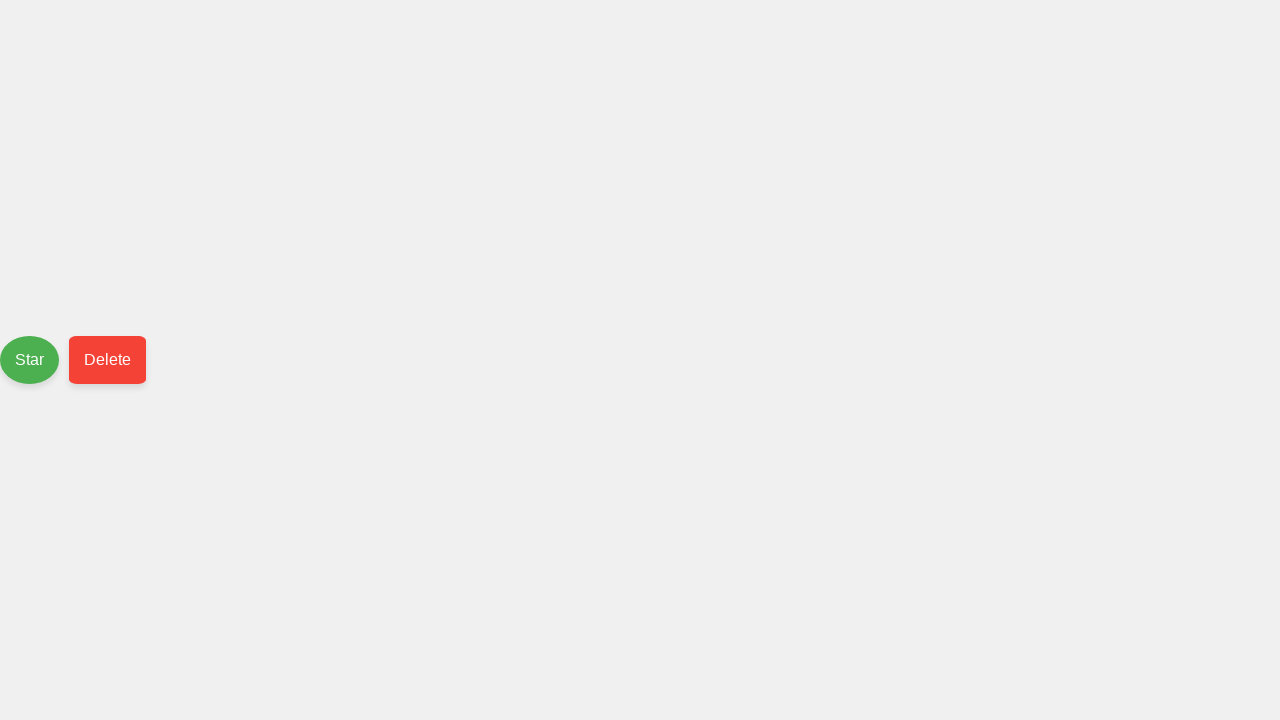

Clicked add button to add star 1 of 10 at (30, 360) on #push-button
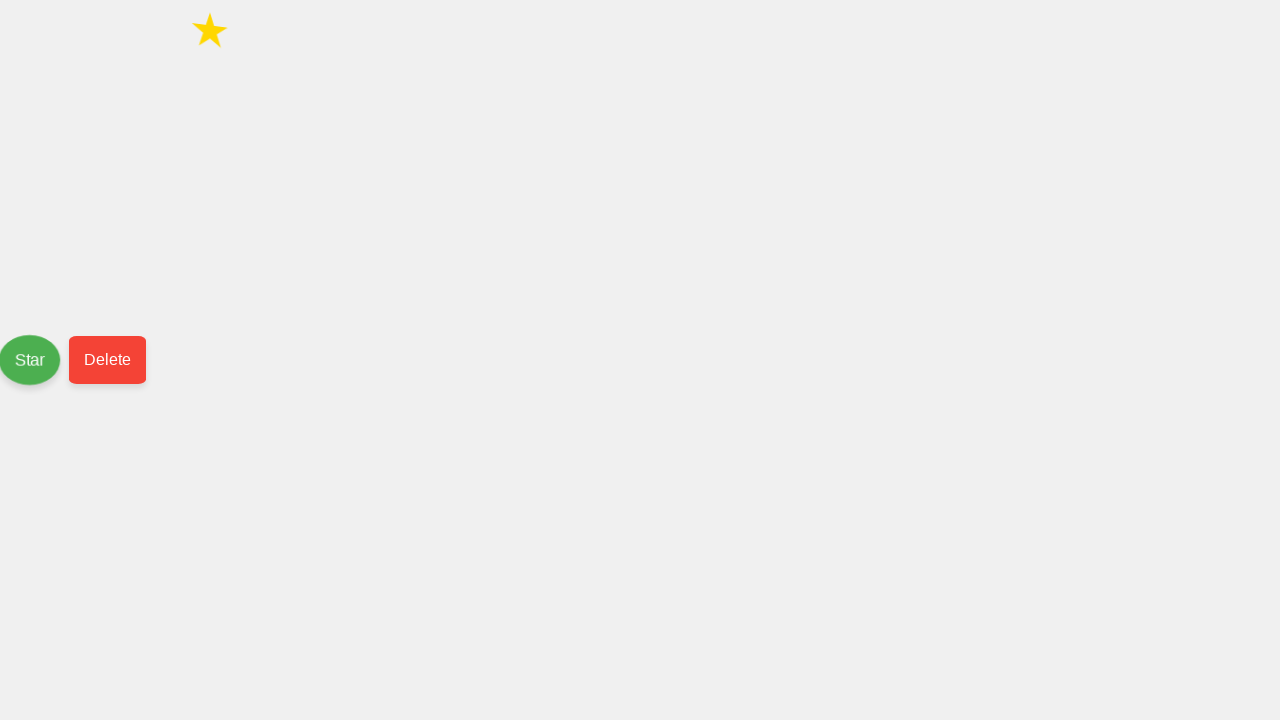

Clicked add button to add star 2 of 10 at (31, 360) on #push-button
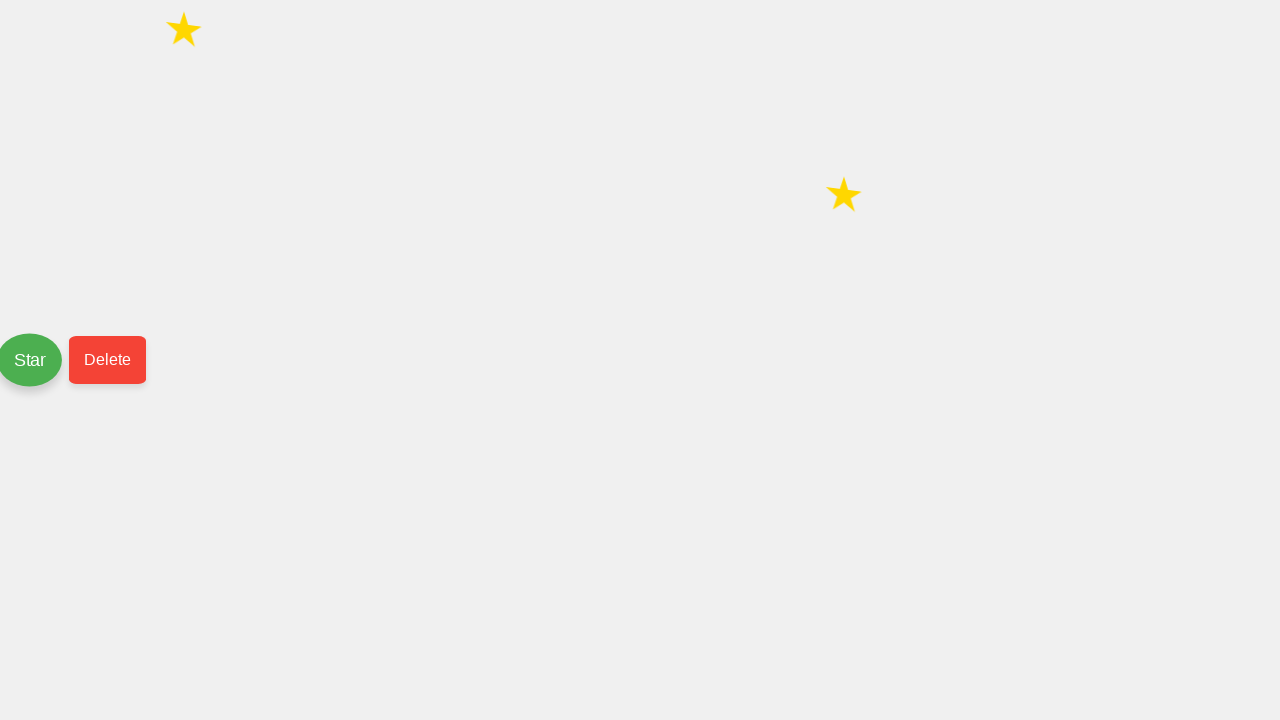

Clicked add button to add star 3 of 10 at (31, 360) on #push-button
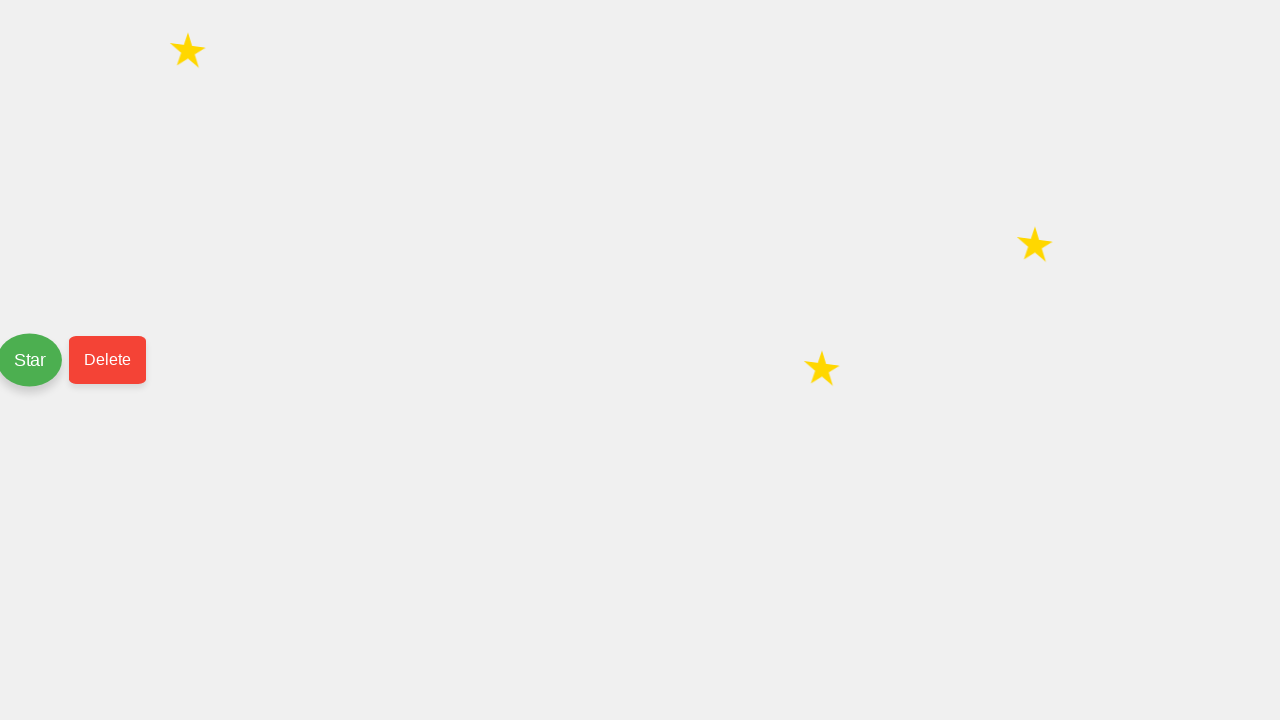

Clicked add button to add star 4 of 10 at (31, 360) on #push-button
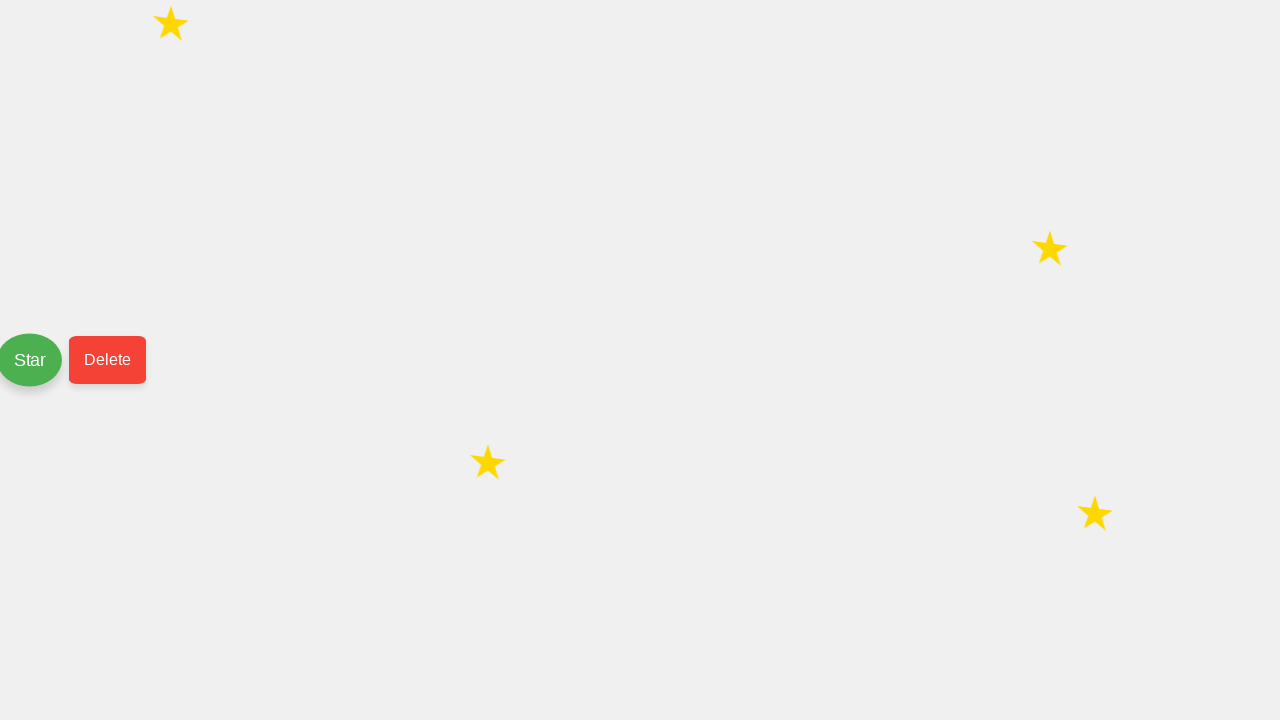

Clicked add button to add star 5 of 10 at (31, 360) on #push-button
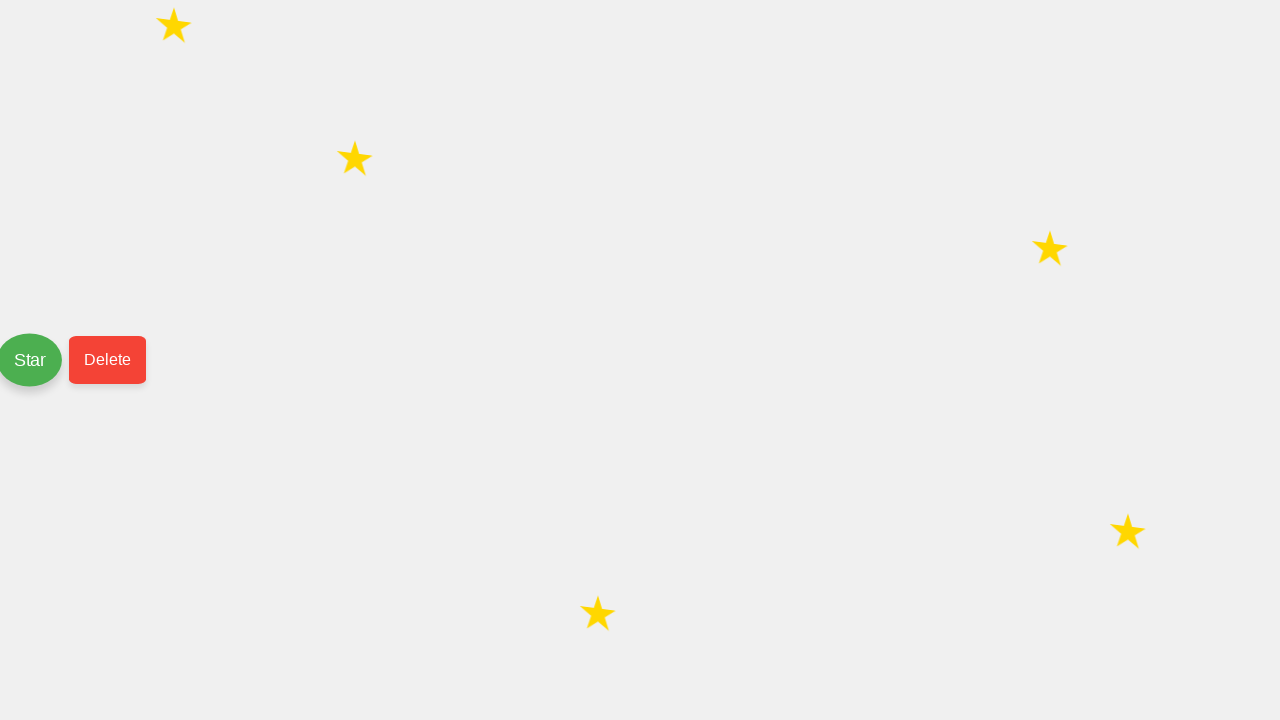

Clicked add button to add star 6 of 10 at (31, 360) on #push-button
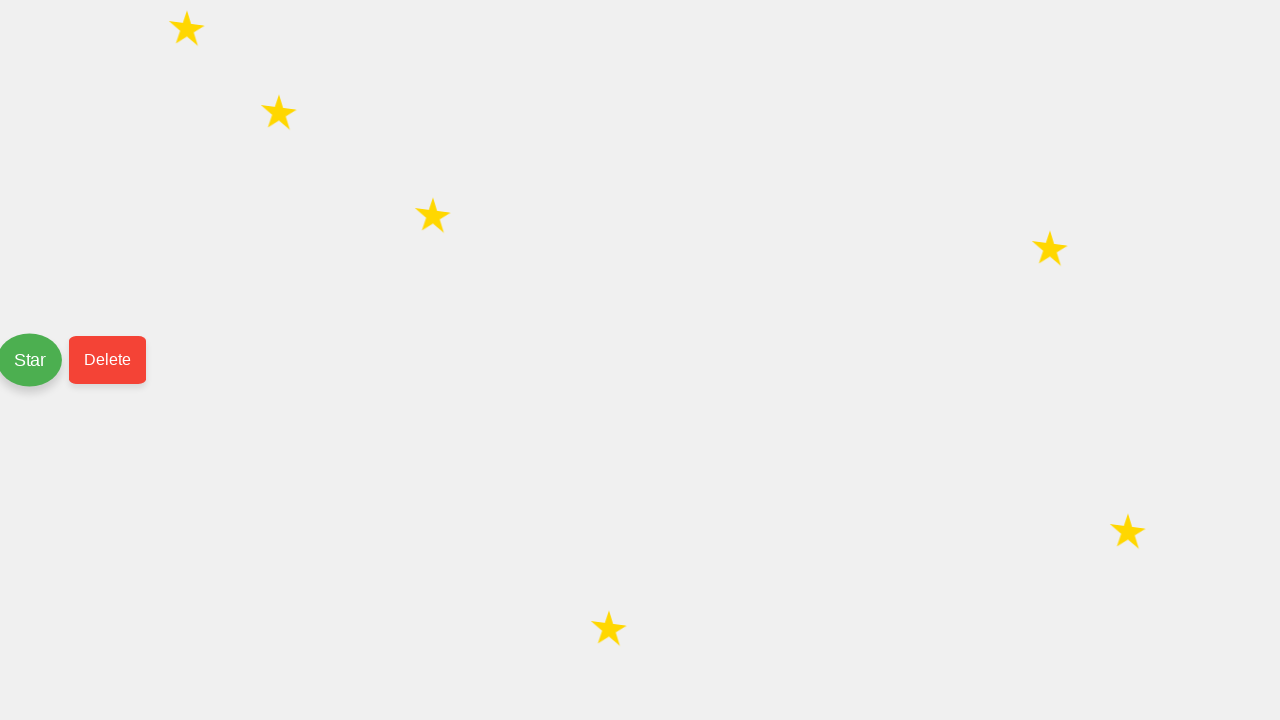

Clicked add button to add star 7 of 10 at (31, 360) on #push-button
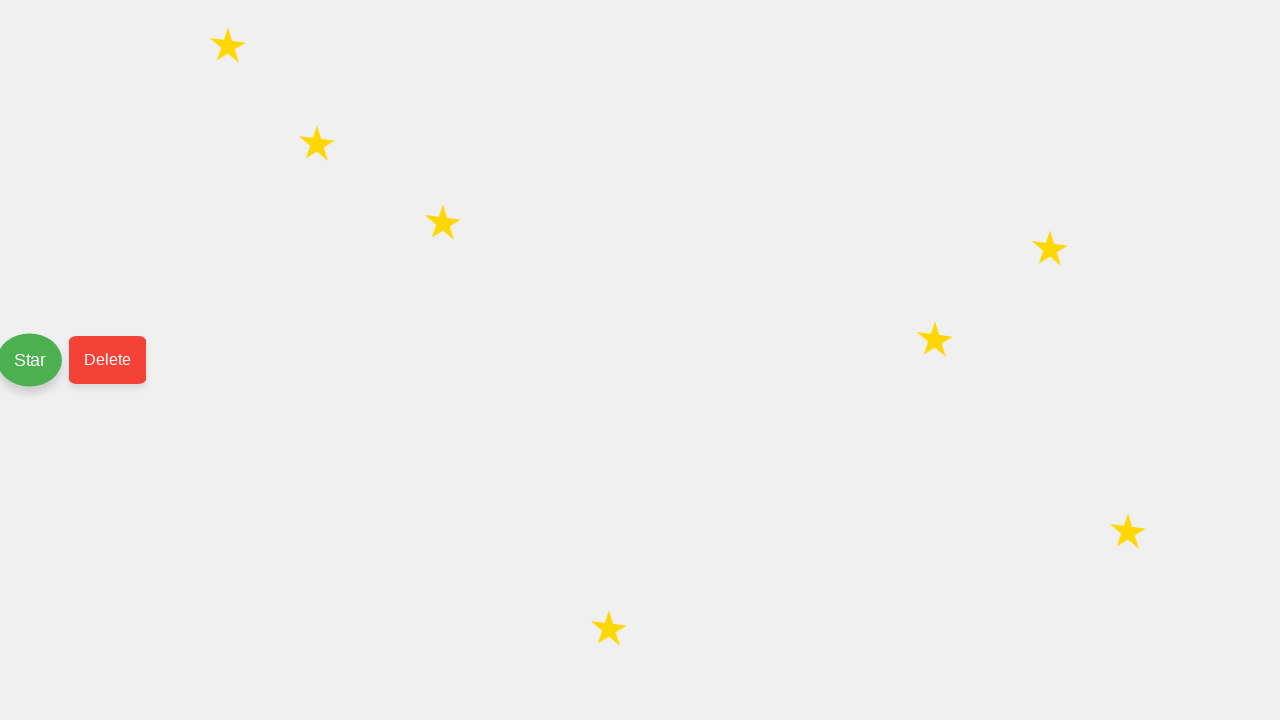

Clicked add button to add star 8 of 10 at (31, 360) on #push-button
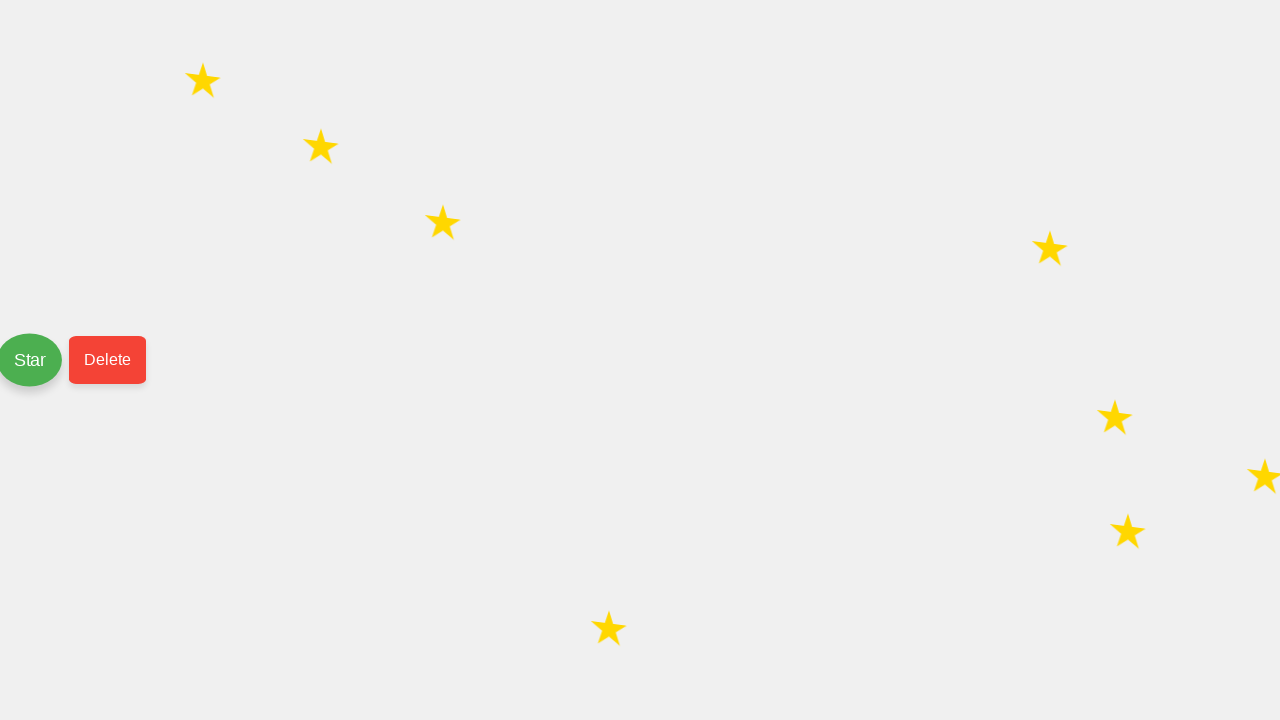

Clicked add button to add star 9 of 10 at (31, 360) on #push-button
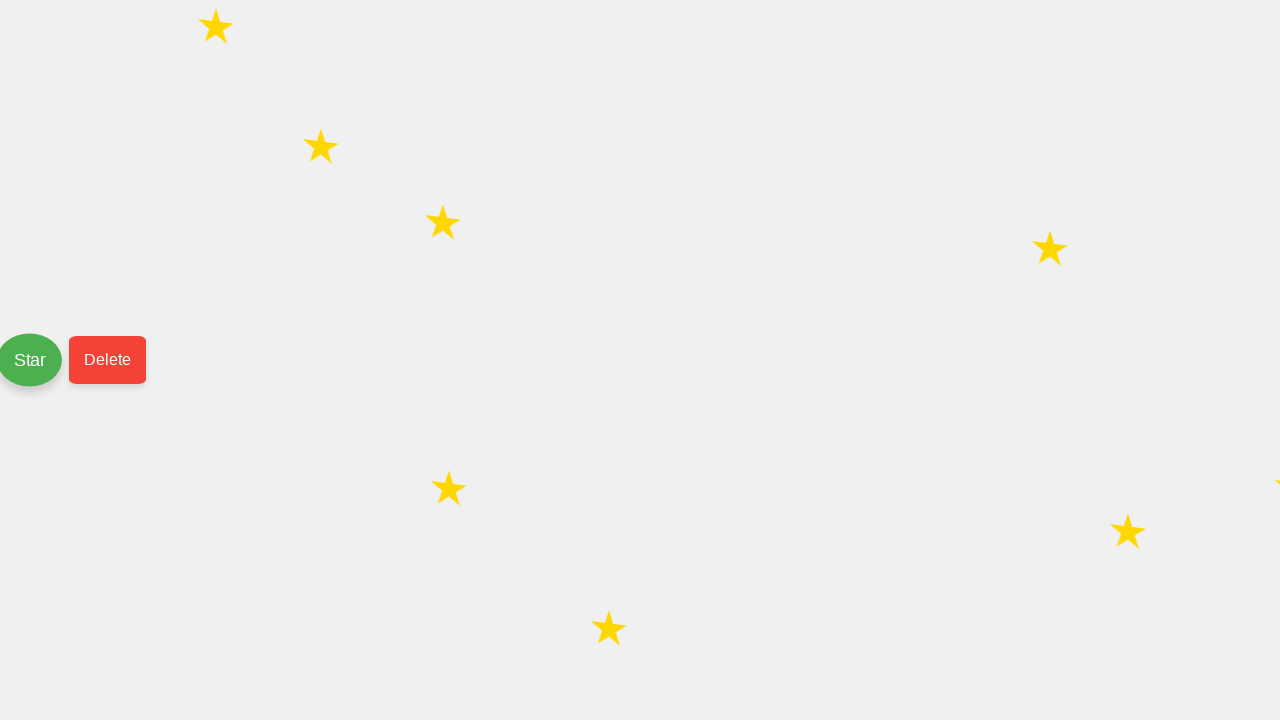

Clicked add button to add star 10 of 10 at (31, 360) on #push-button
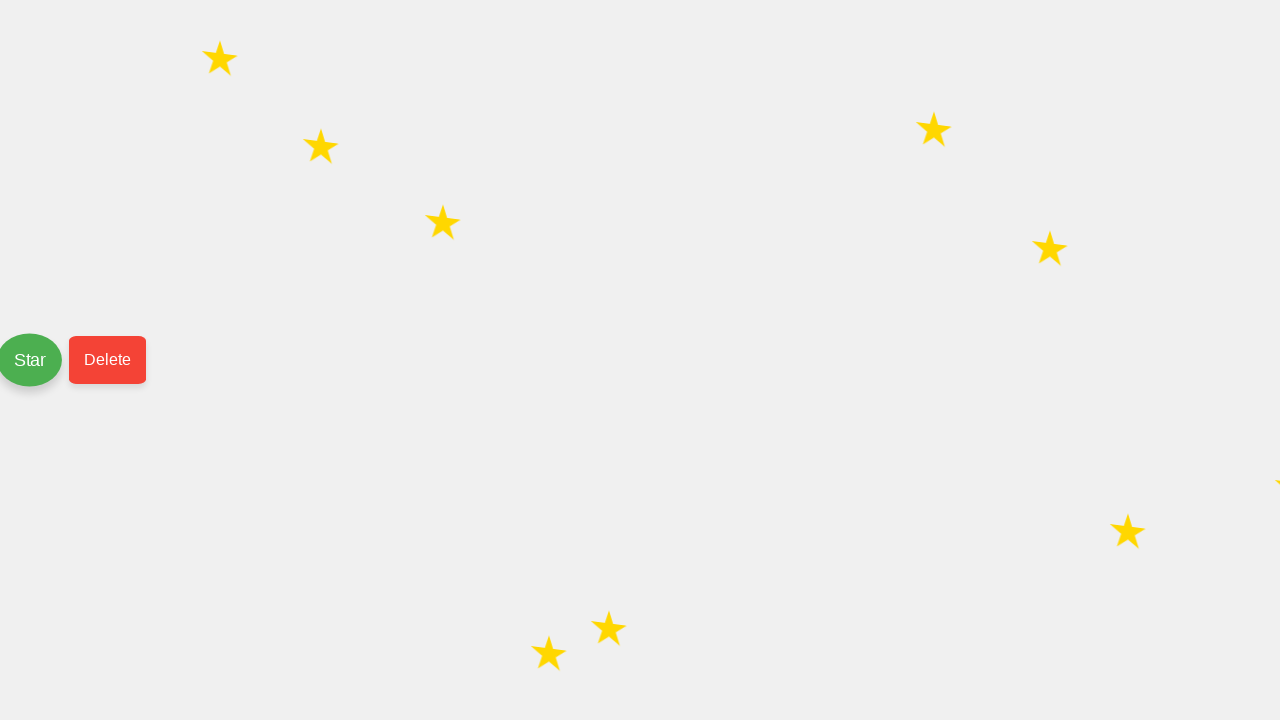

Clicked delete button to remove star 1 of 5 at (108, 360) on #delete-button
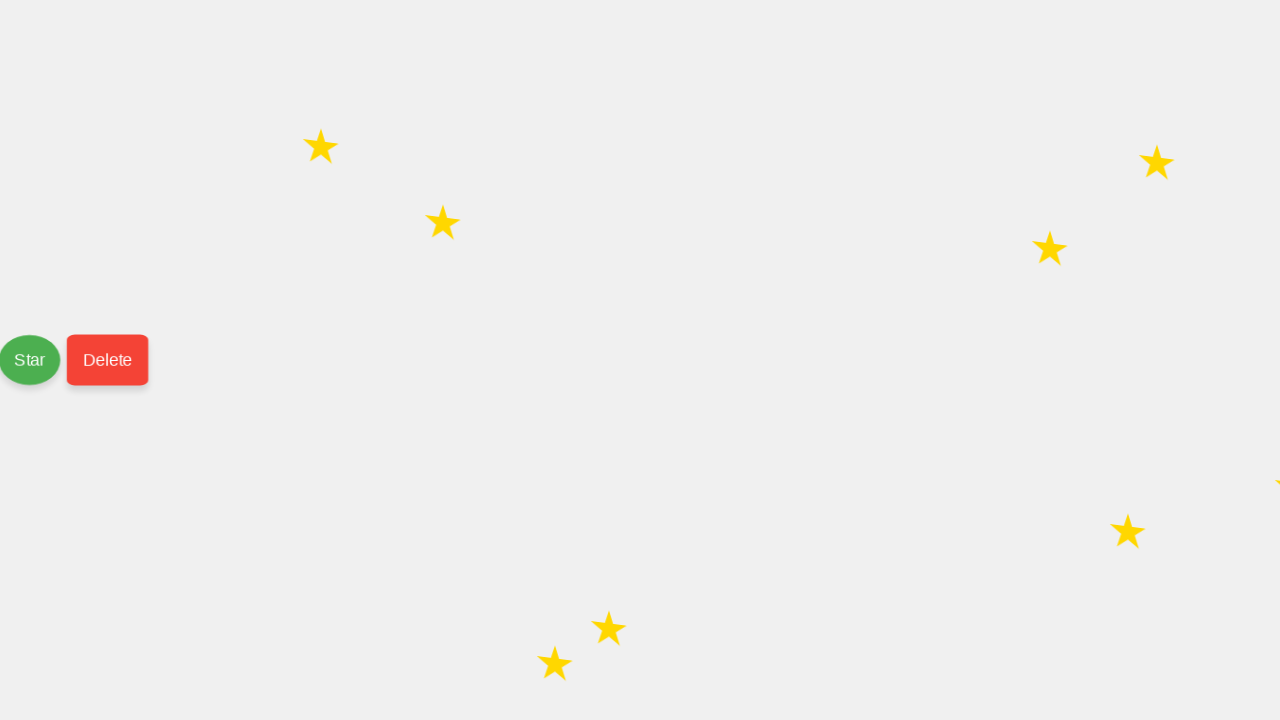

Clicked delete button to remove star 2 of 5 at (108, 360) on #delete-button
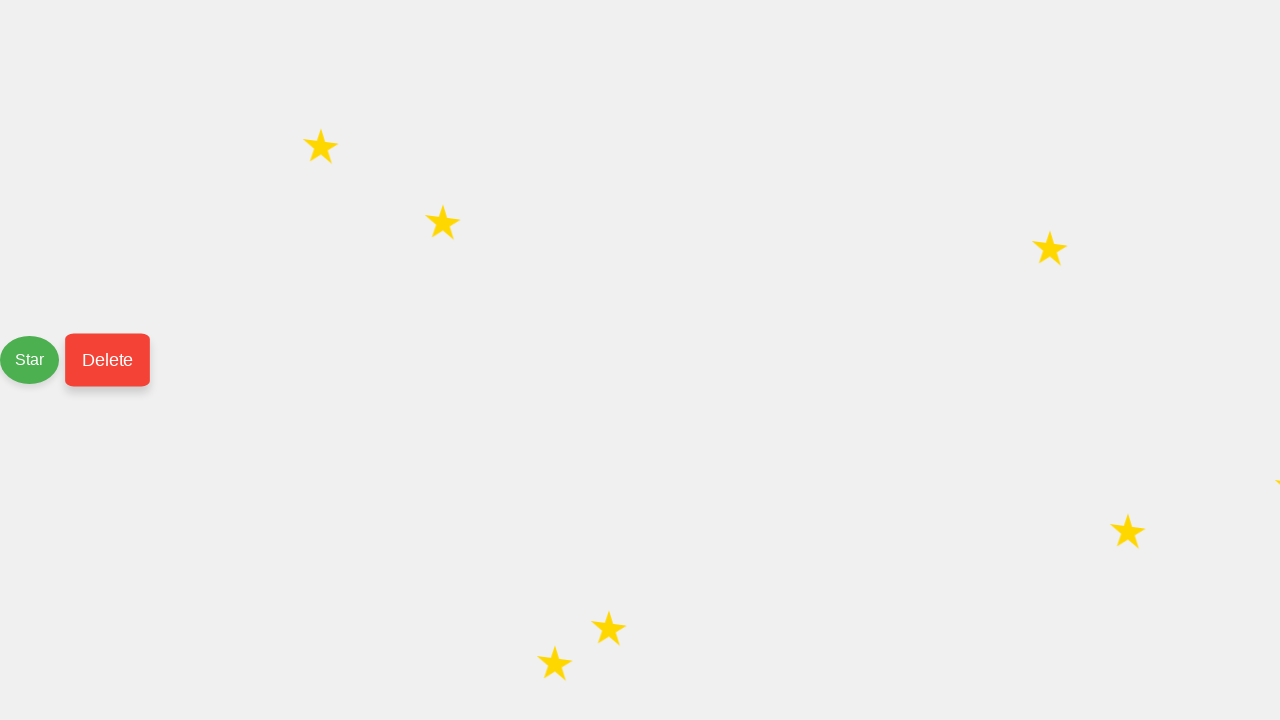

Clicked delete button to remove star 3 of 5 at (108, 360) on #delete-button
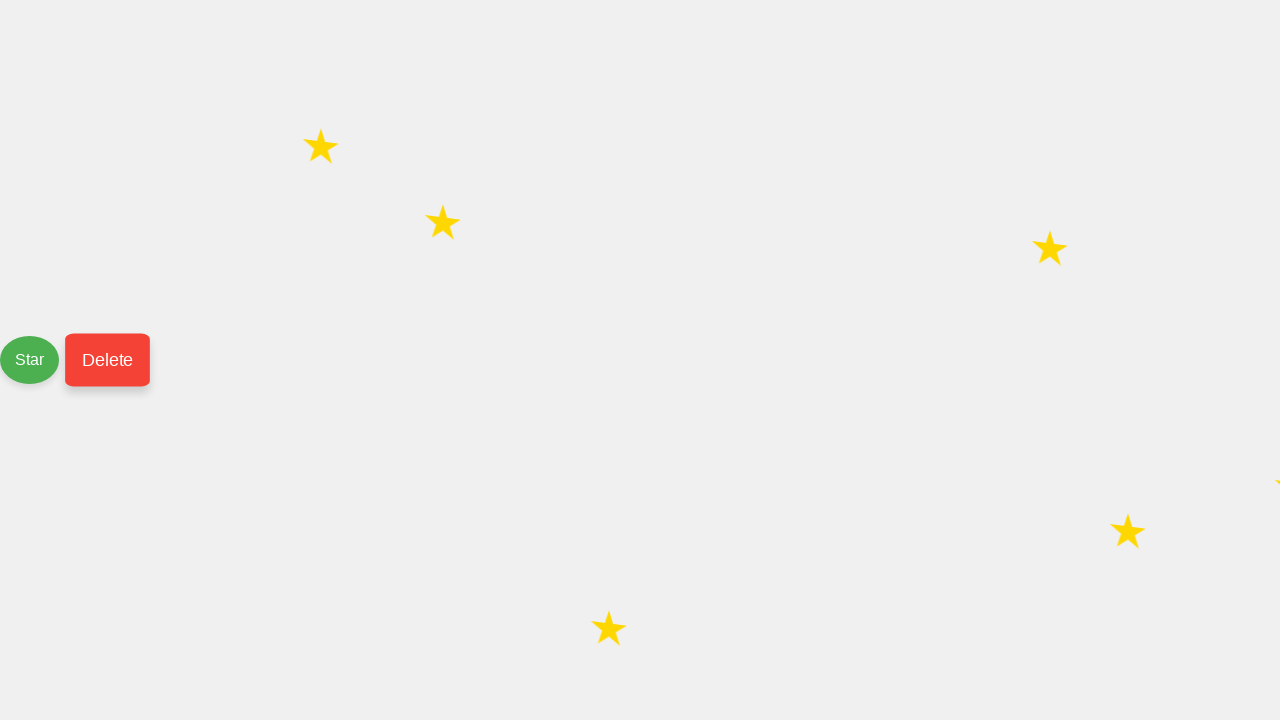

Clicked delete button to remove star 4 of 5 at (108, 360) on #delete-button
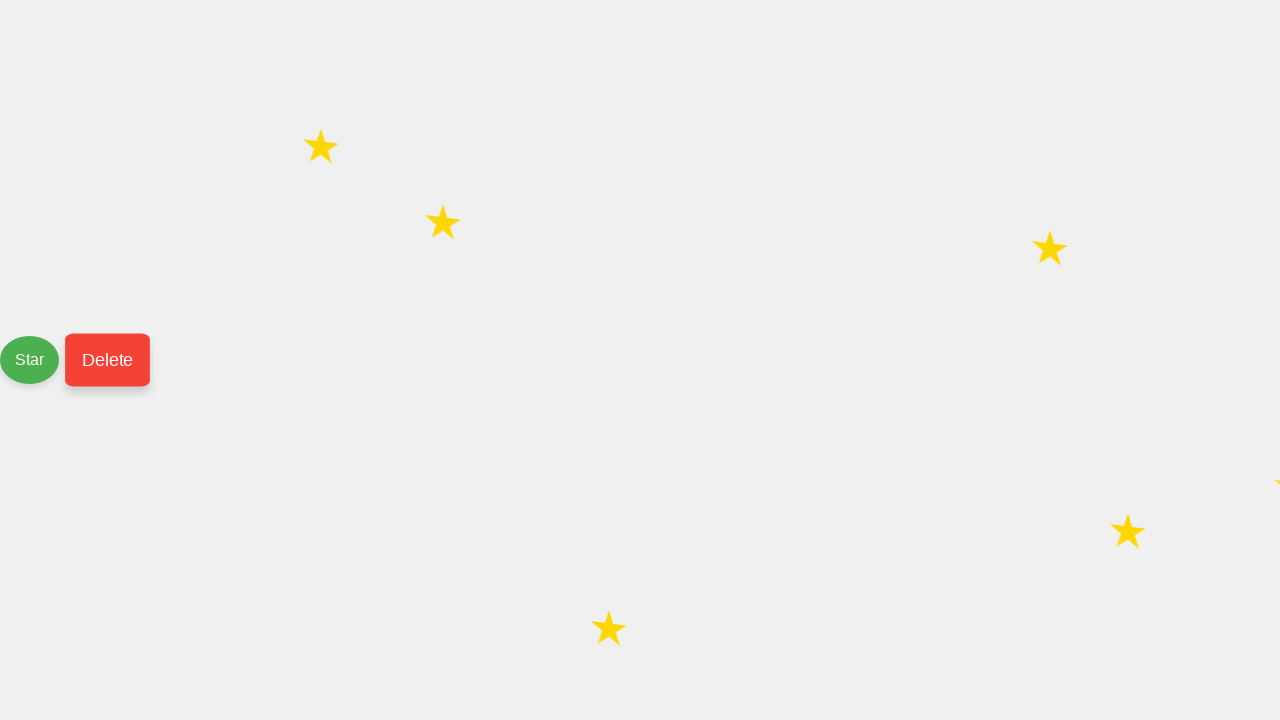

Clicked delete button to remove star 5 of 5 at (108, 360) on #delete-button
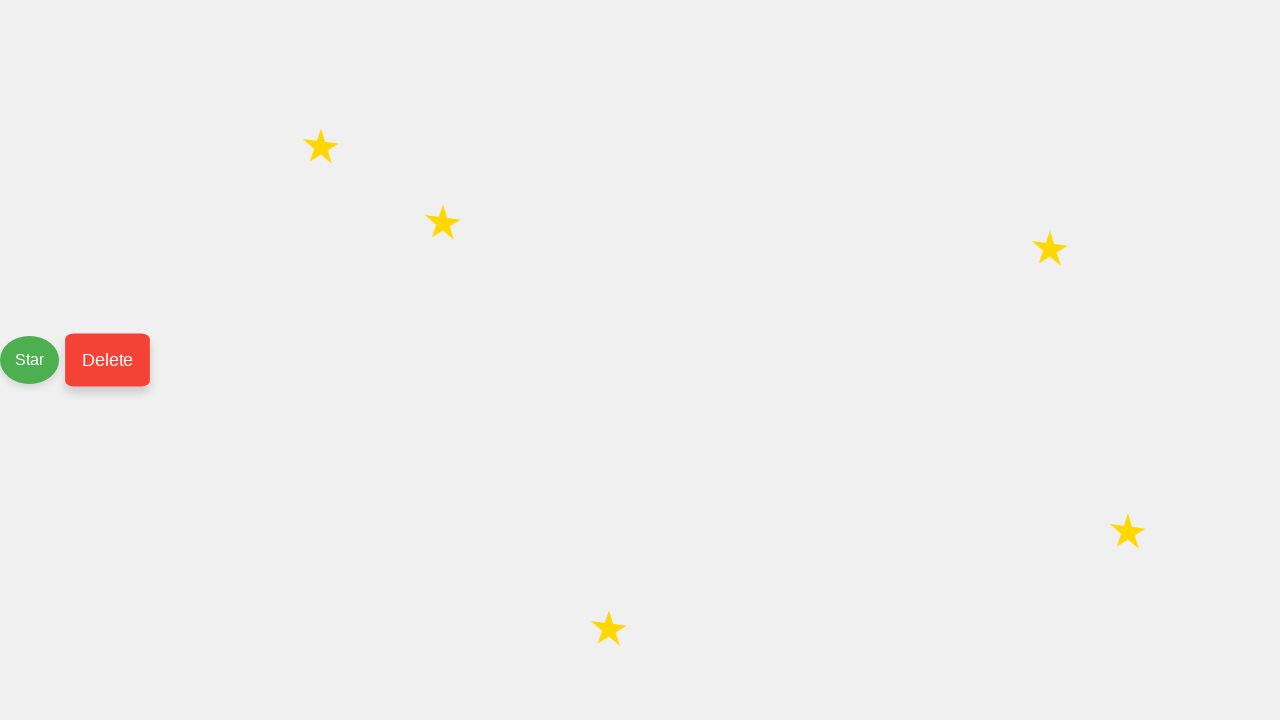

Verified that exactly 5 stars remain
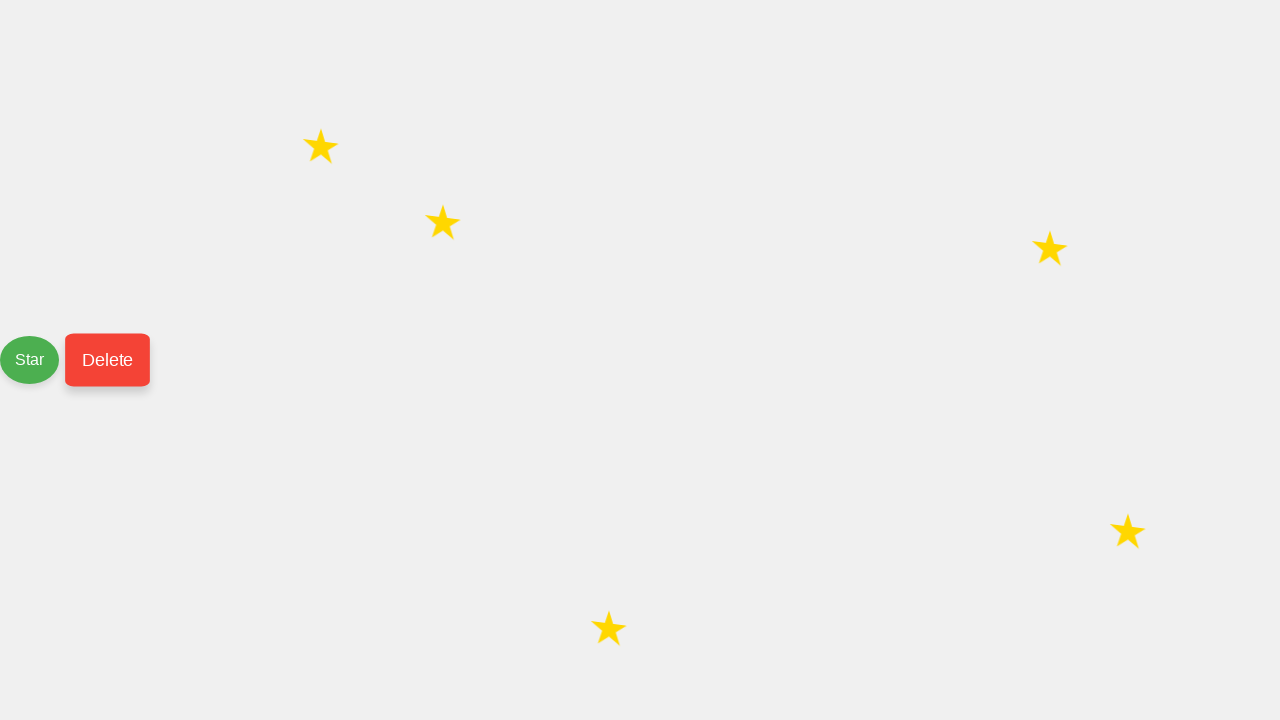

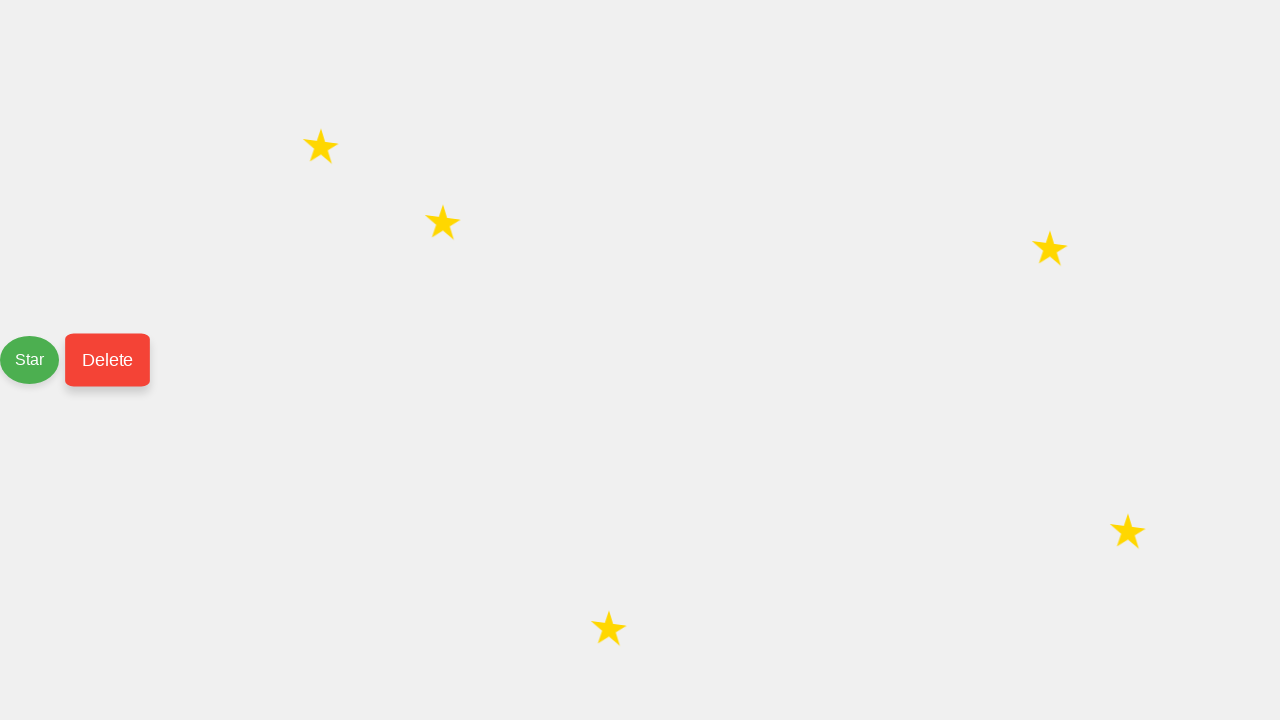